Navigates to SpiceJet homepage and verifies that links are present on the page

Starting URL: https://spicejet.com

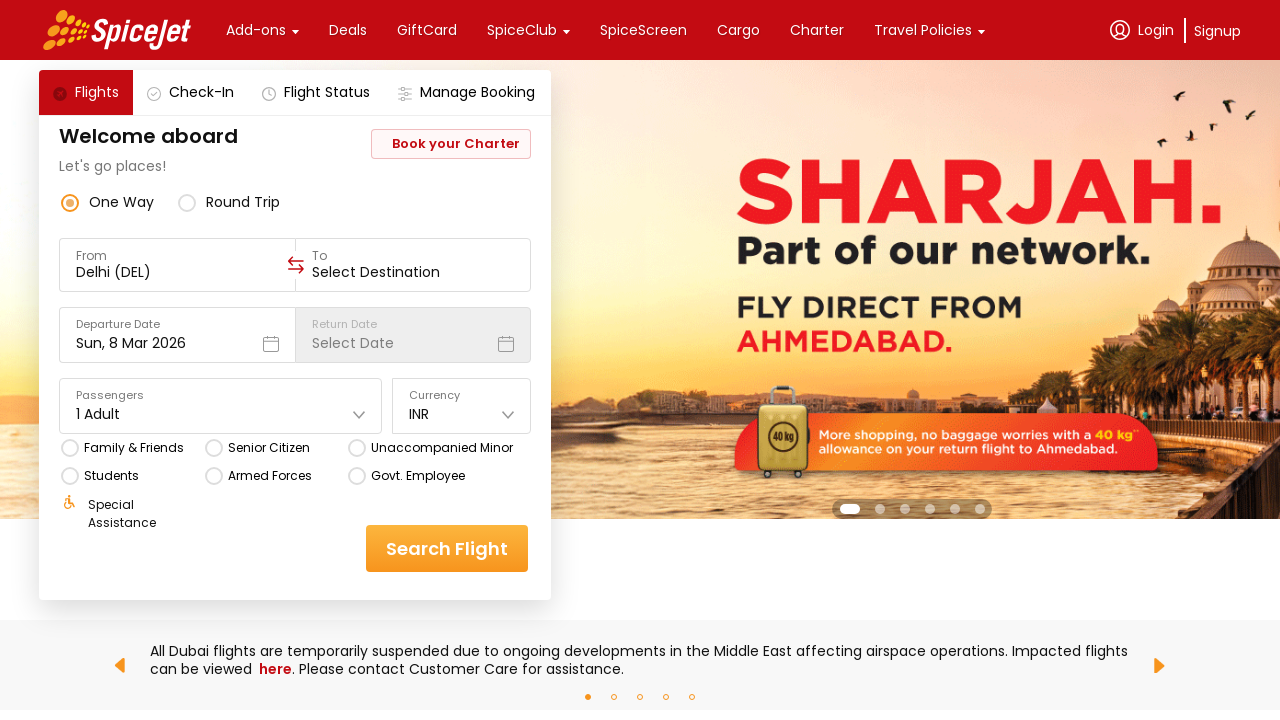

Waited for links to load on SpiceJet homepage
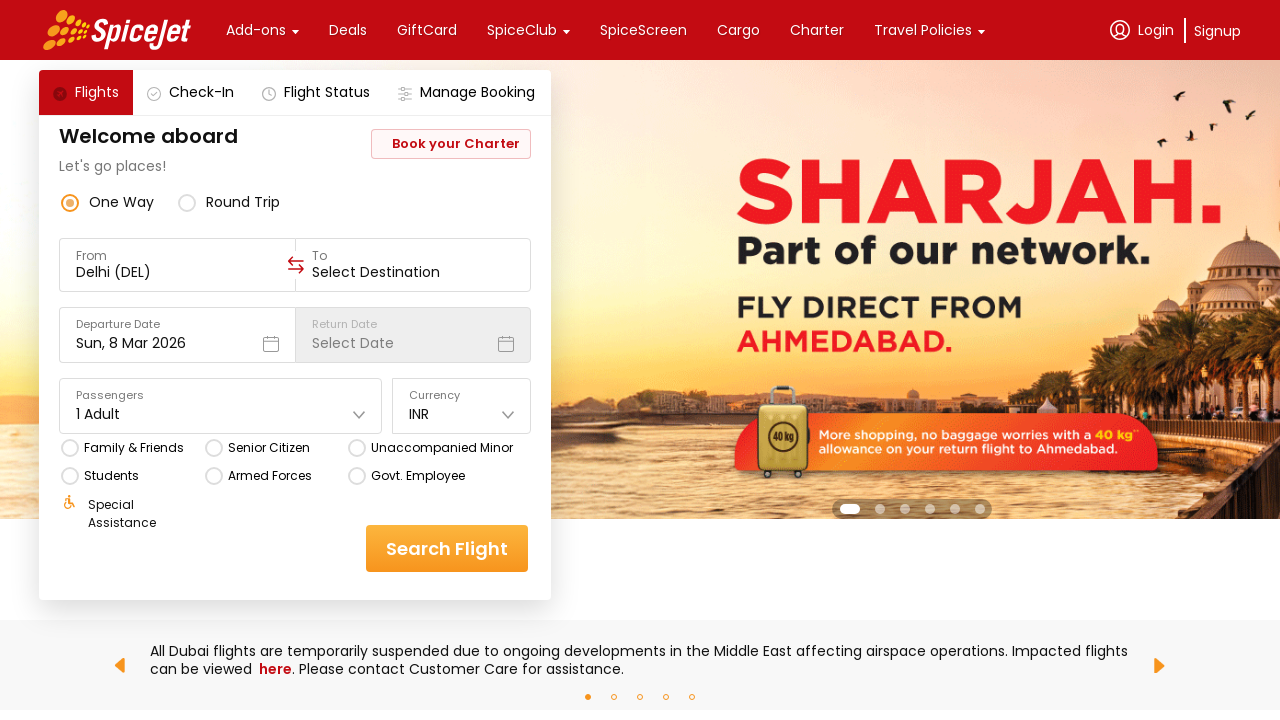

Located all links on the page
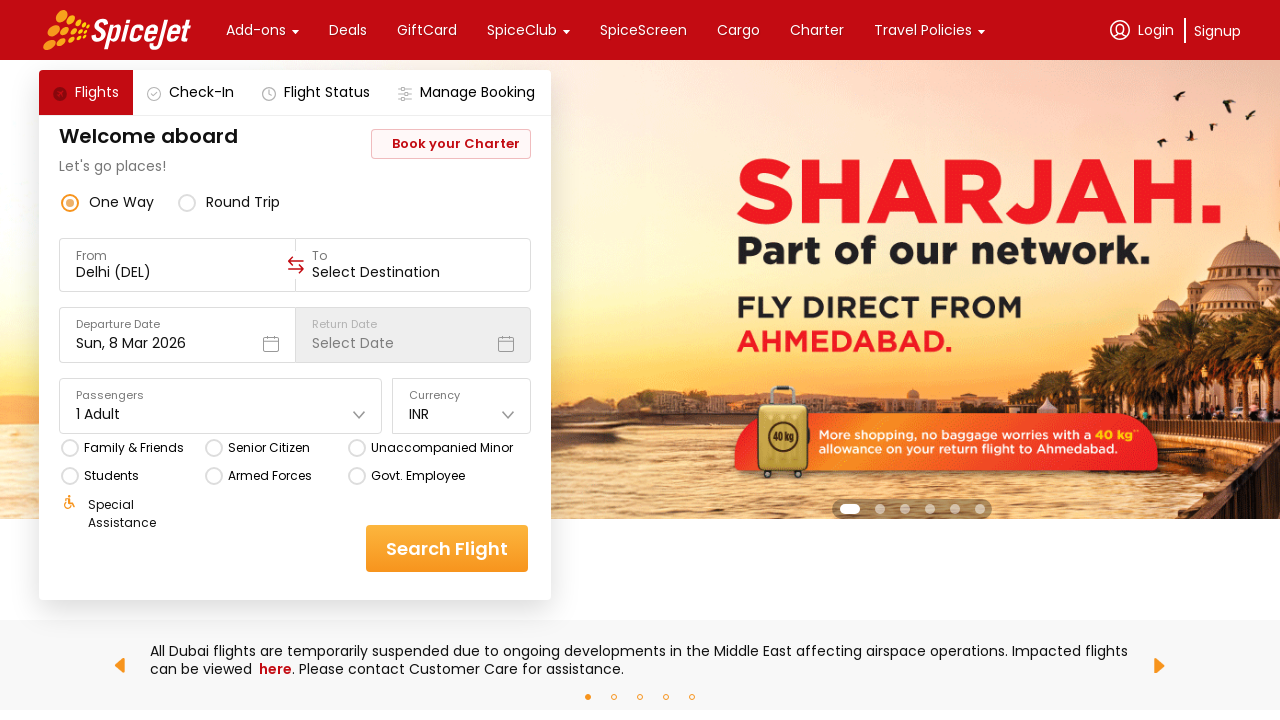

Verified that links are present on SpiceJet homepage
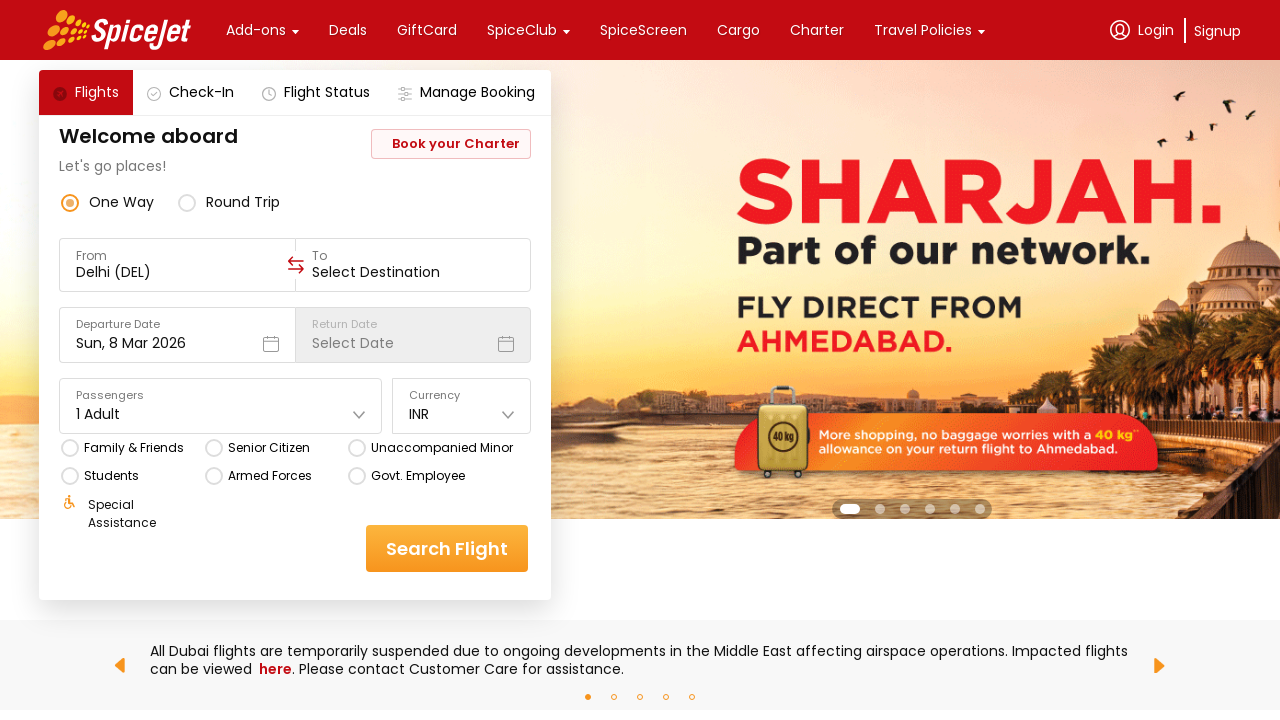

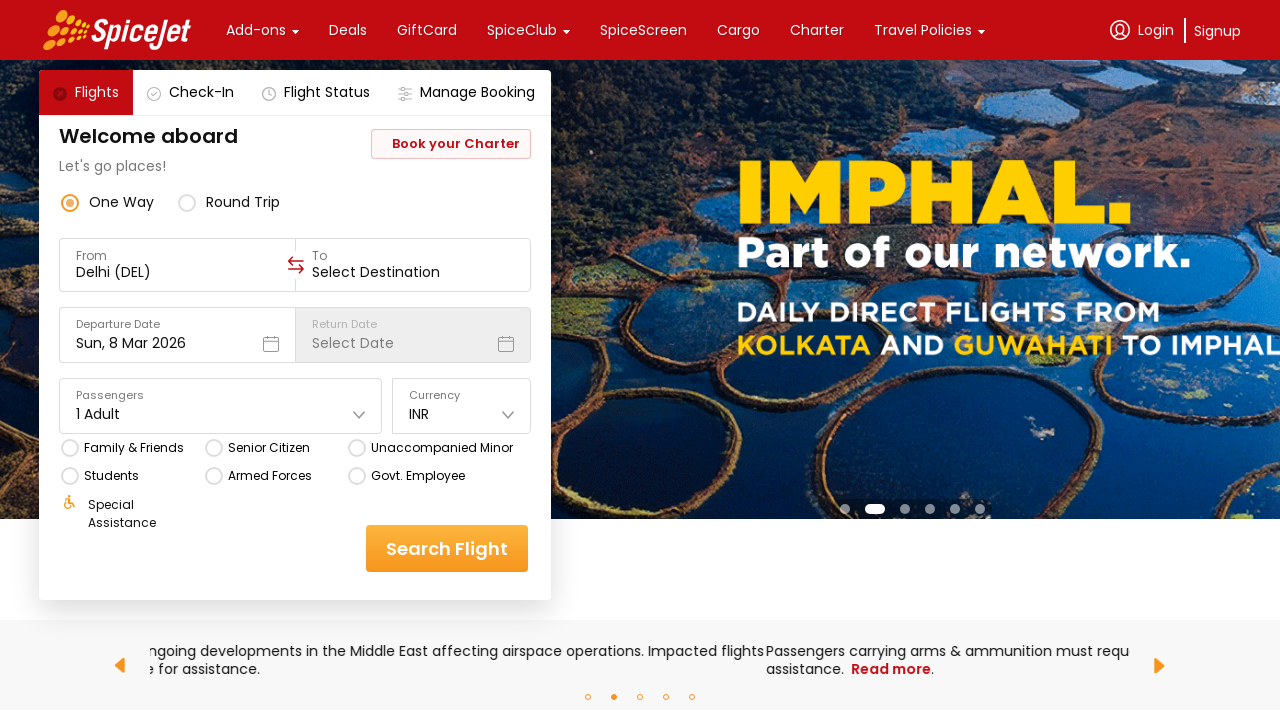